Tests window handling by clicking a link that opens a new window, extracting text from the new window, and using that text to fill a form field in the original window

Starting URL: https://rahulshettyacademy.com/loginpagePractise/

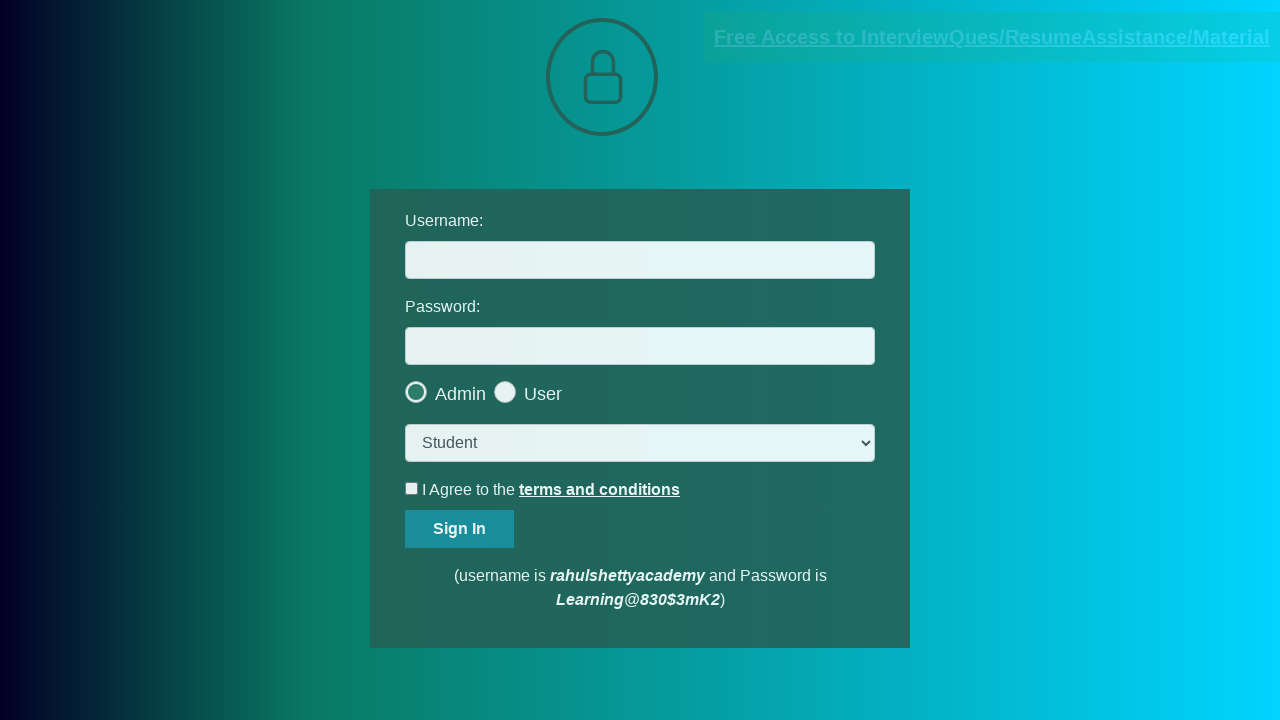

Clicked blinking text link to open new window at (992, 37) on .blinkingText
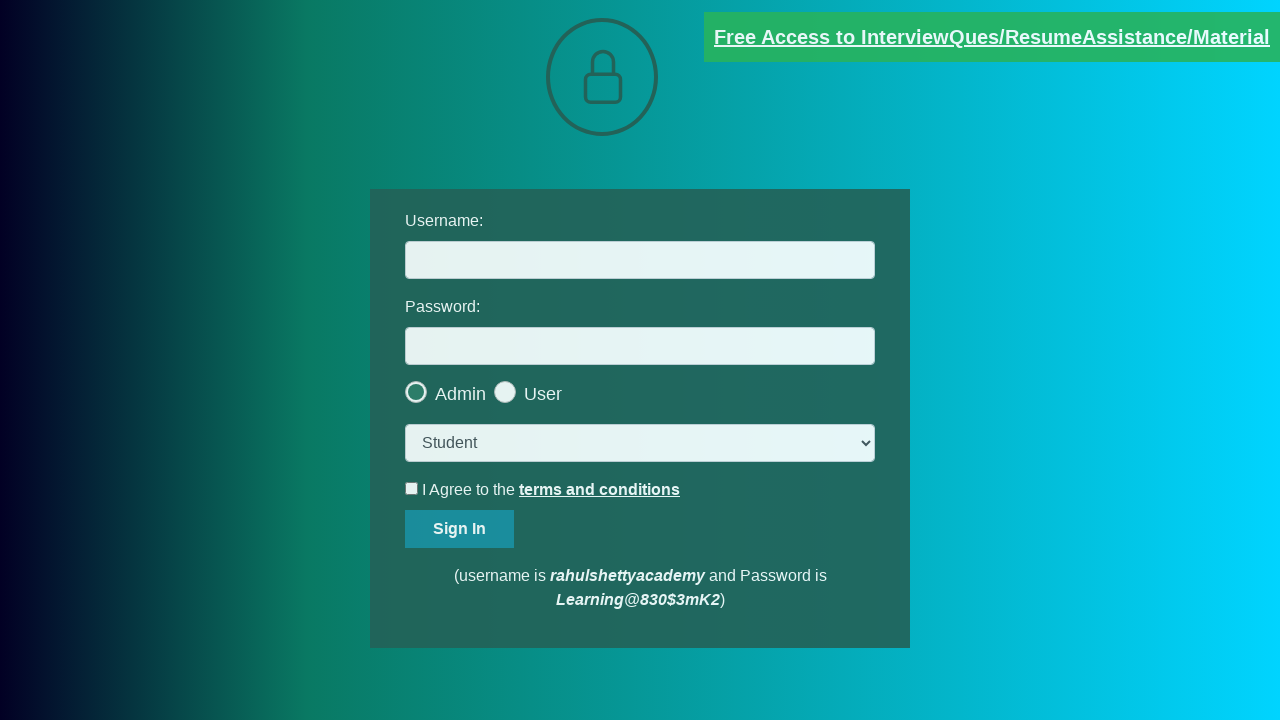

New window/tab opened and captured
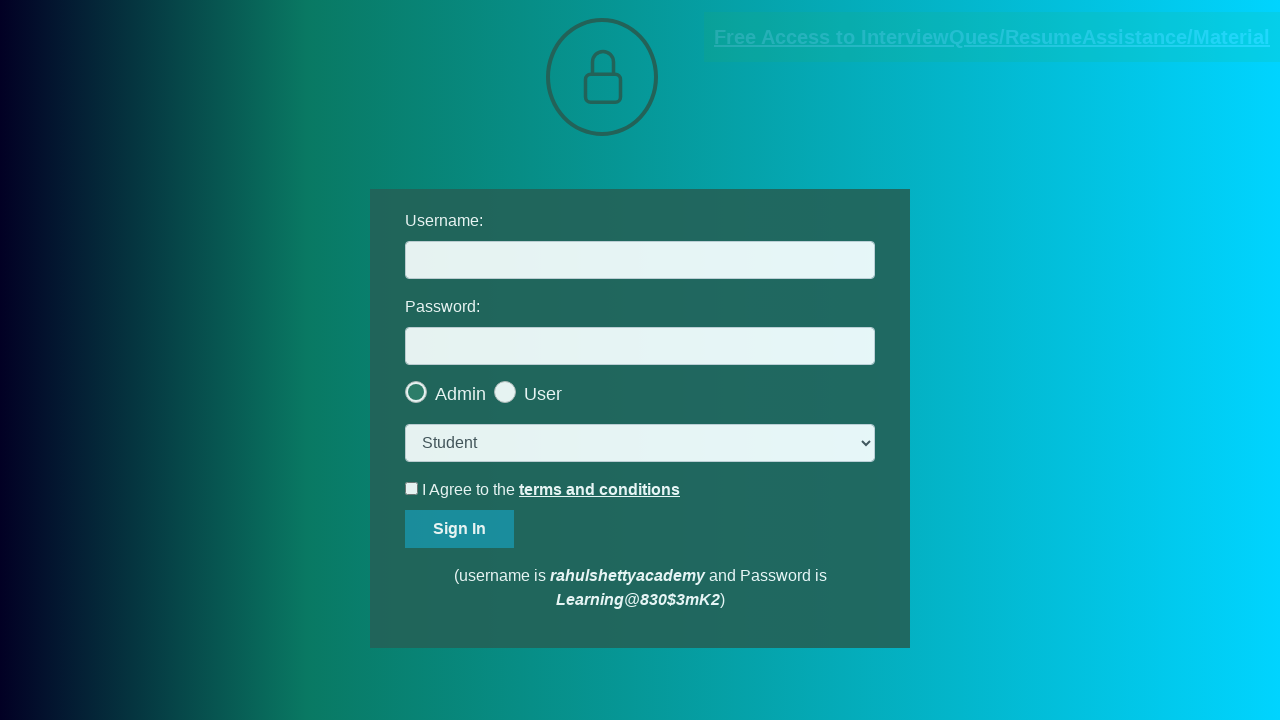

Extracted paragraph text from new window
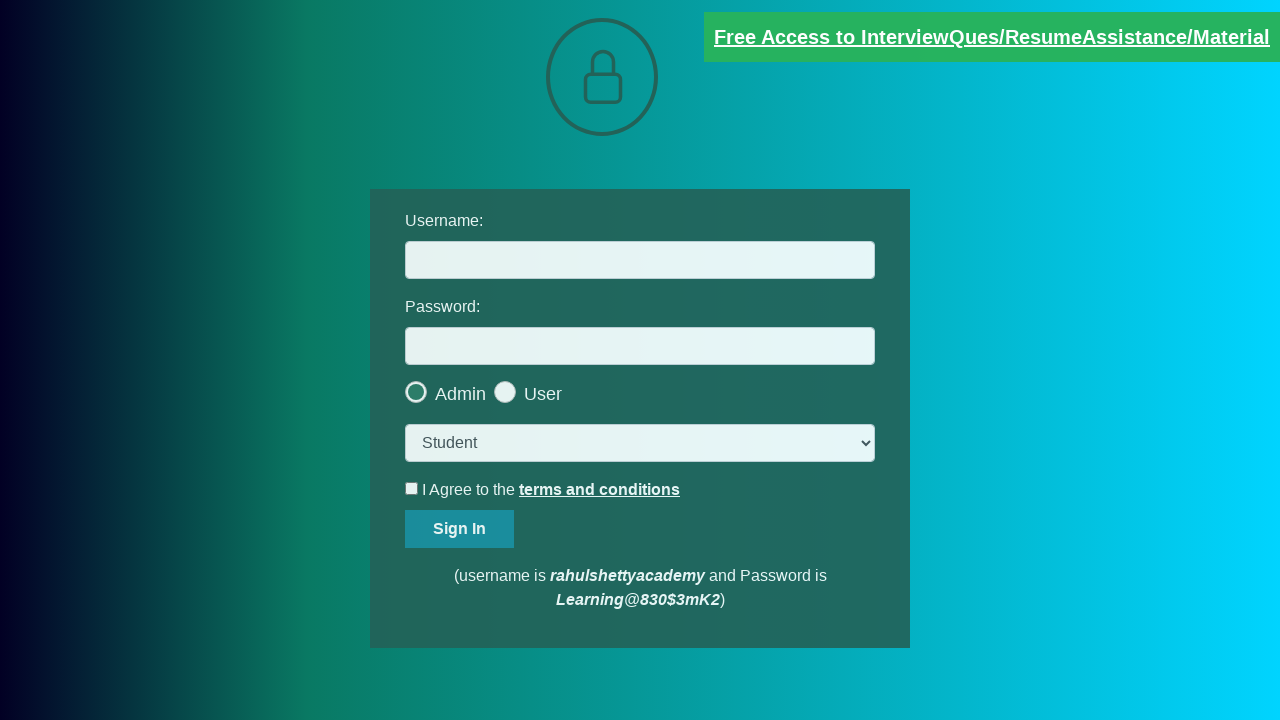

Parsed email address from text: mentor@rahulshettyacademy.com
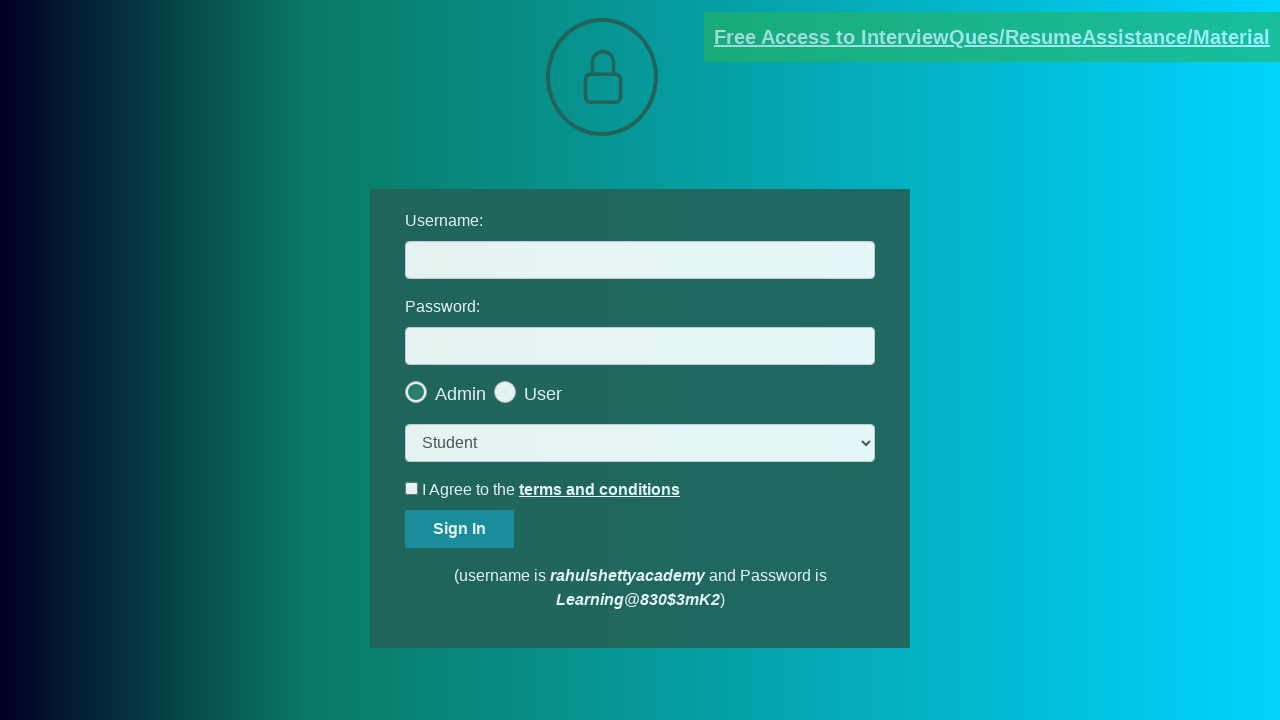

Closed the new window/tab
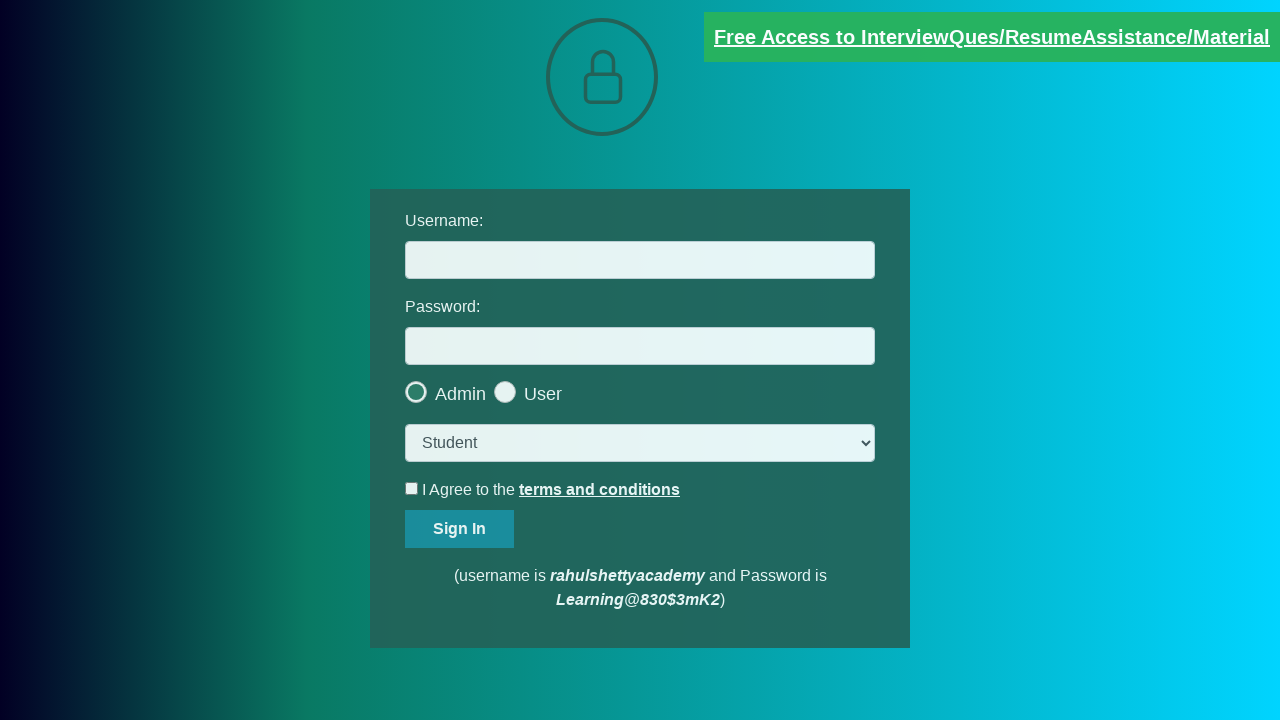

Filled username field with extracted email: mentor@rahulshettyacademy.com on #username
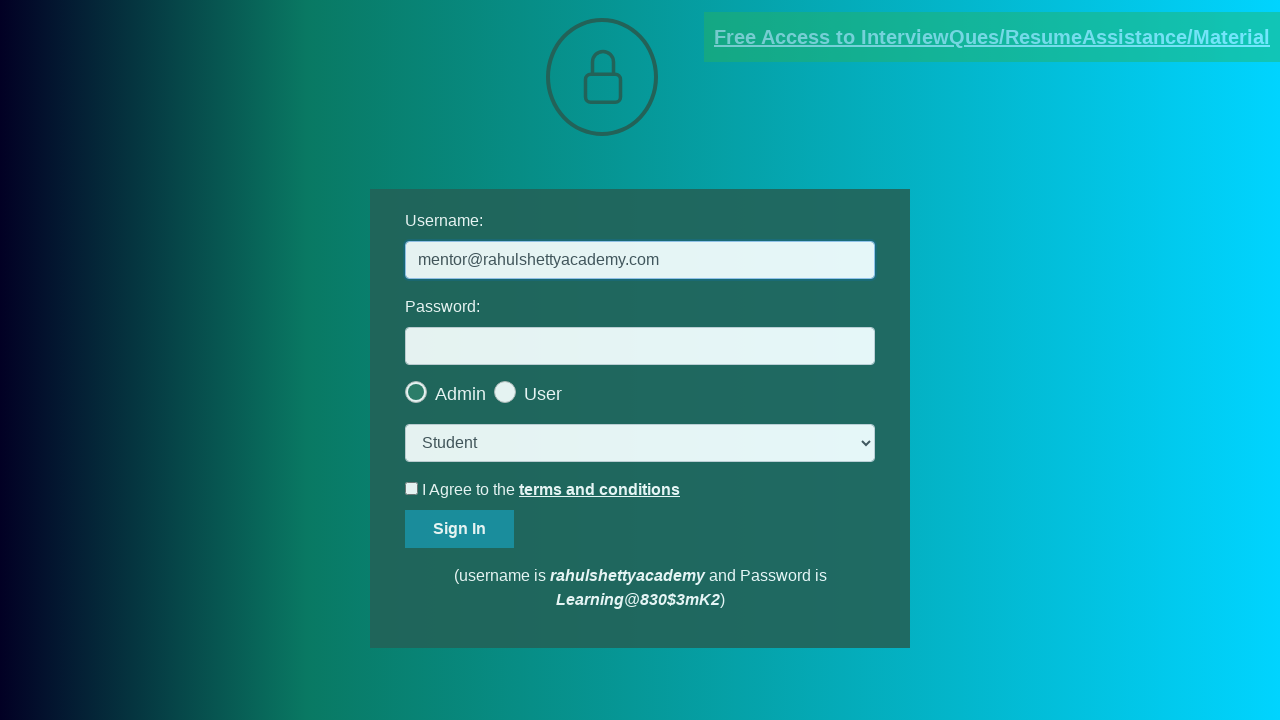

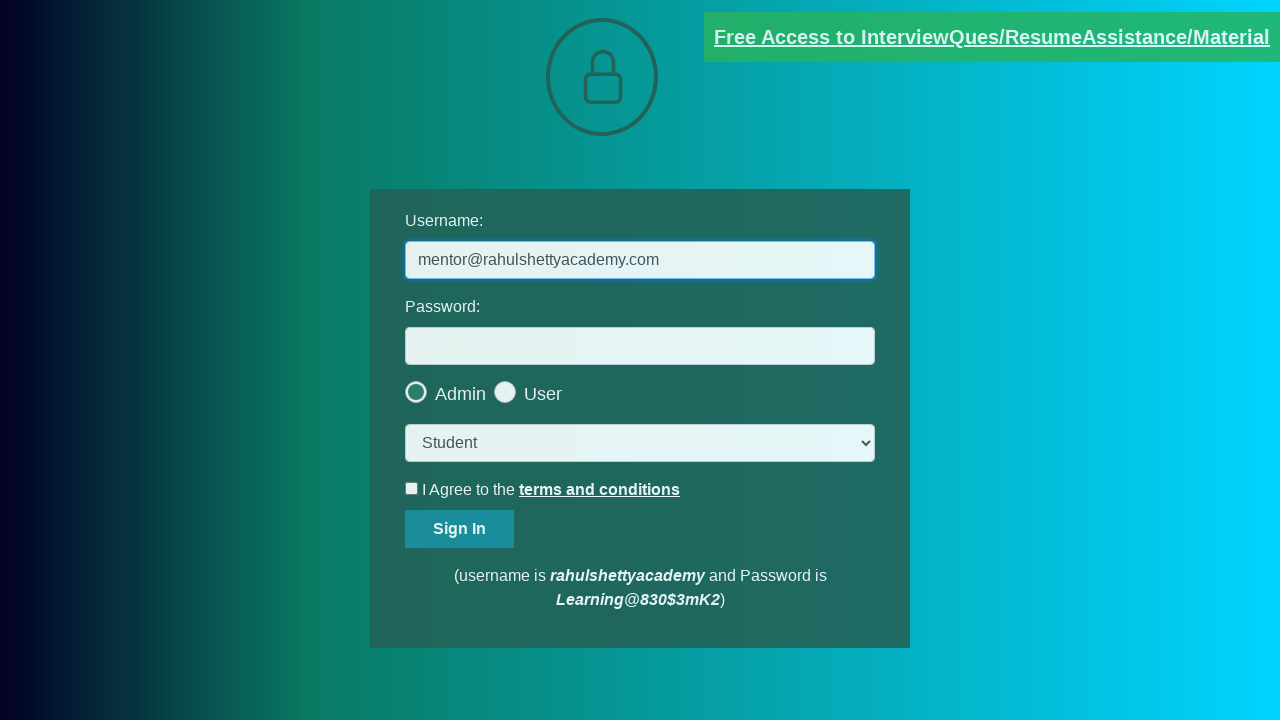